Tests calculator 3+3+3=9 using button clicks

Starting URL: http://mhunterak.github.io/calc.html

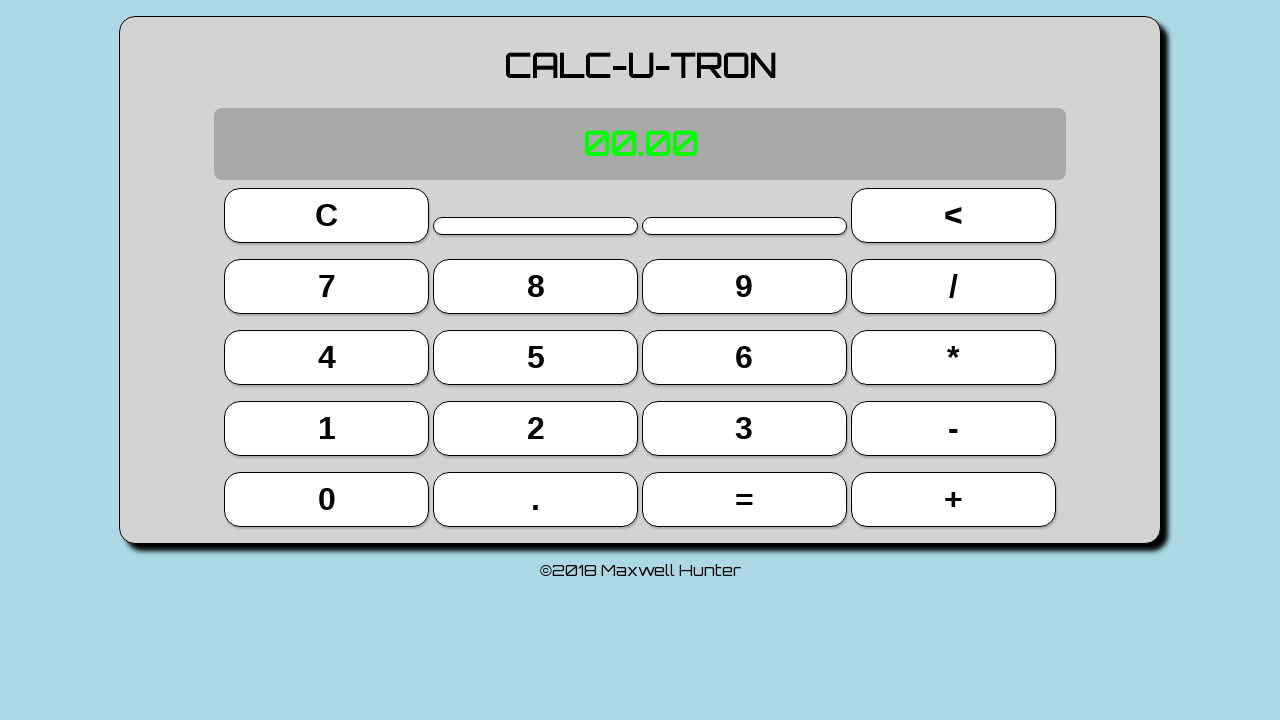

Waited for page to load (domcontentloaded)
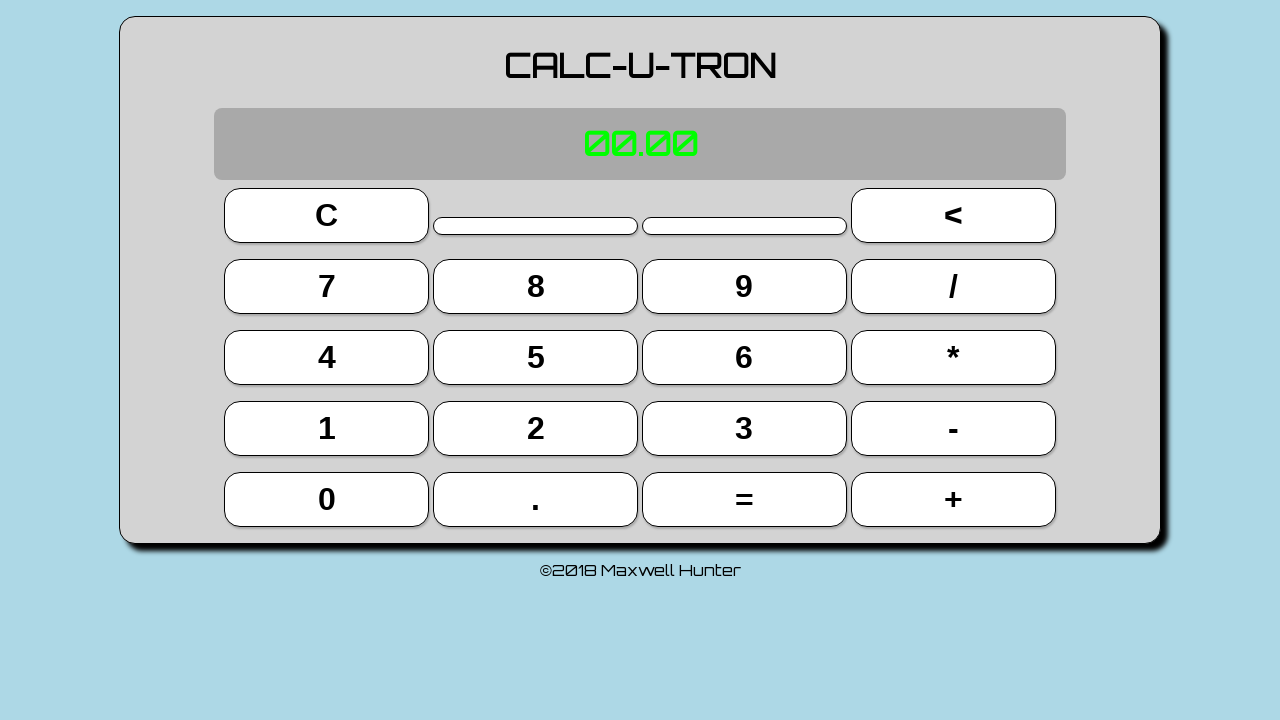

Located all buttons on the page
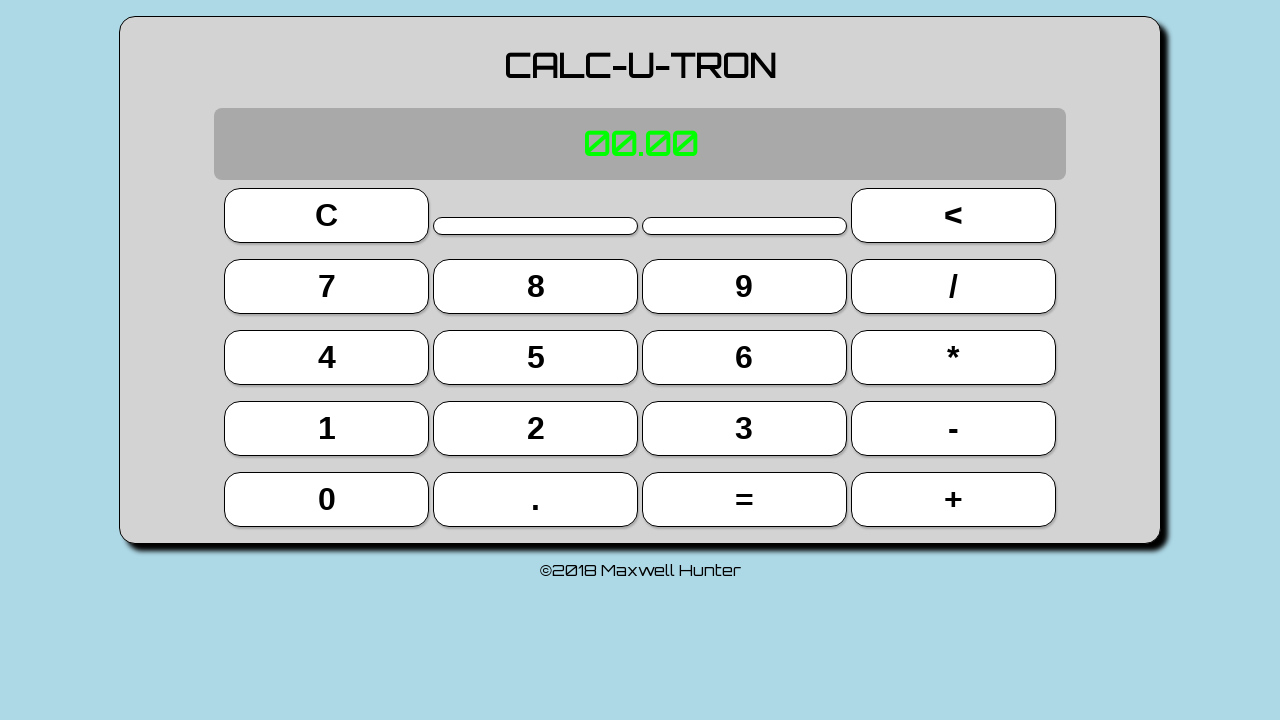

Clicked button 3 at (744, 428) on button >> nth=14
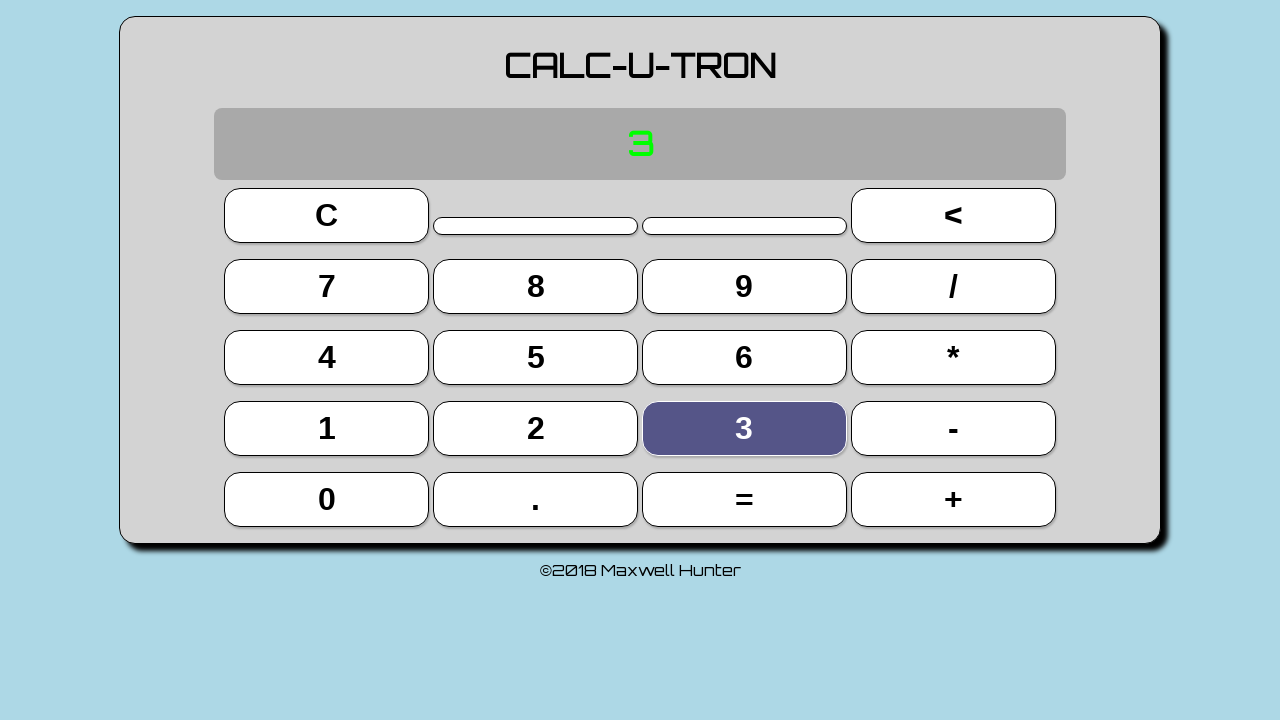

Clicked + button for first addition at (953, 499) on button >> nth=19
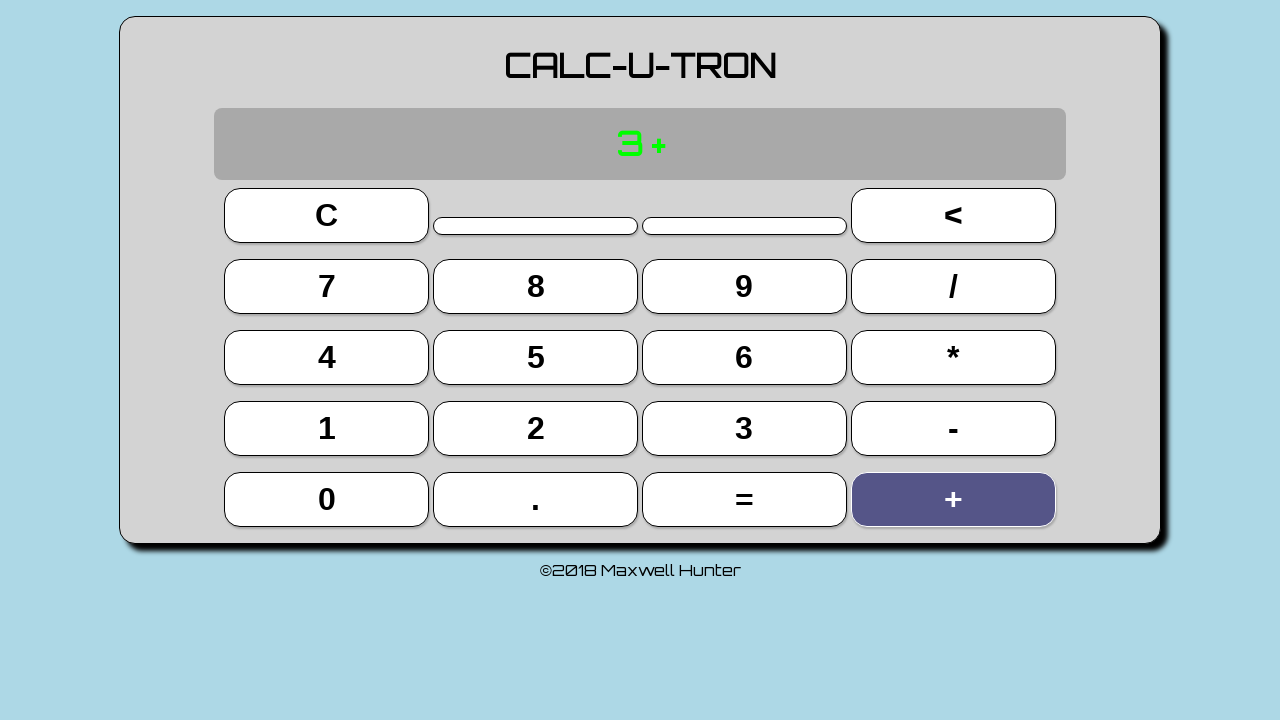

Clicked button 3 for first operand at (744, 428) on button >> nth=14
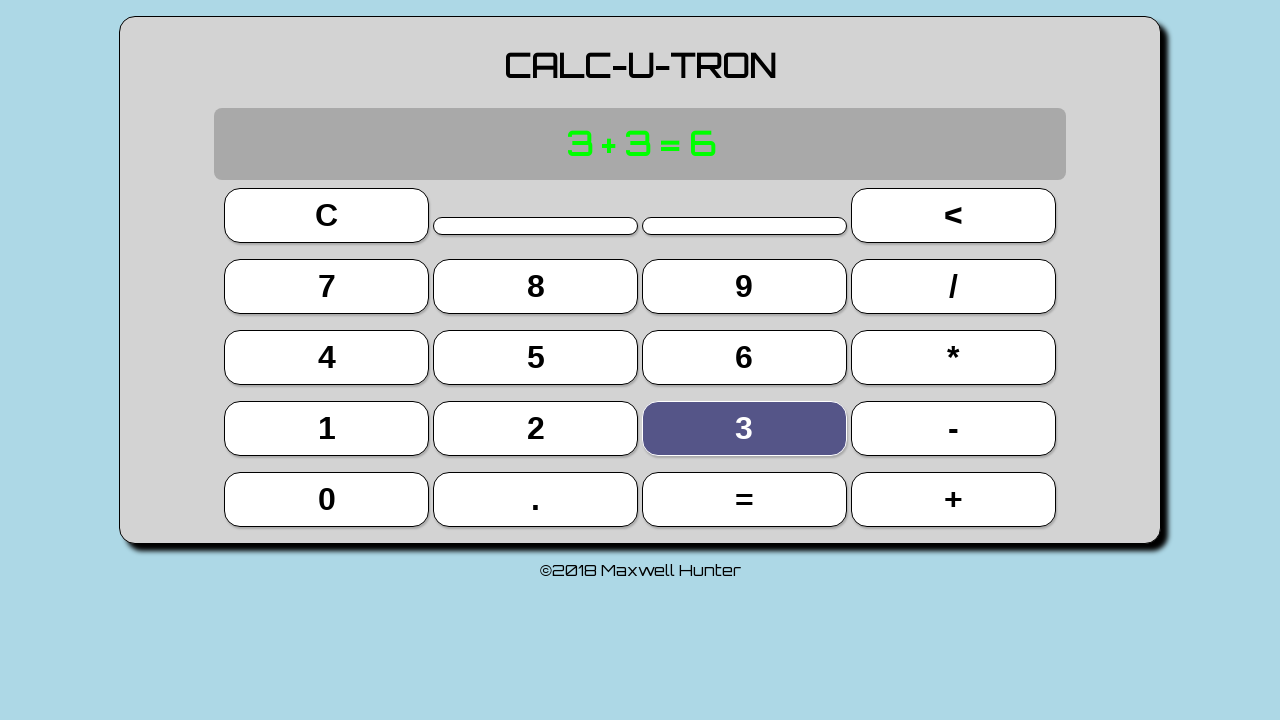

Clicked = button to complete first addition (3+3=6) at (744, 499) on button >> nth=18
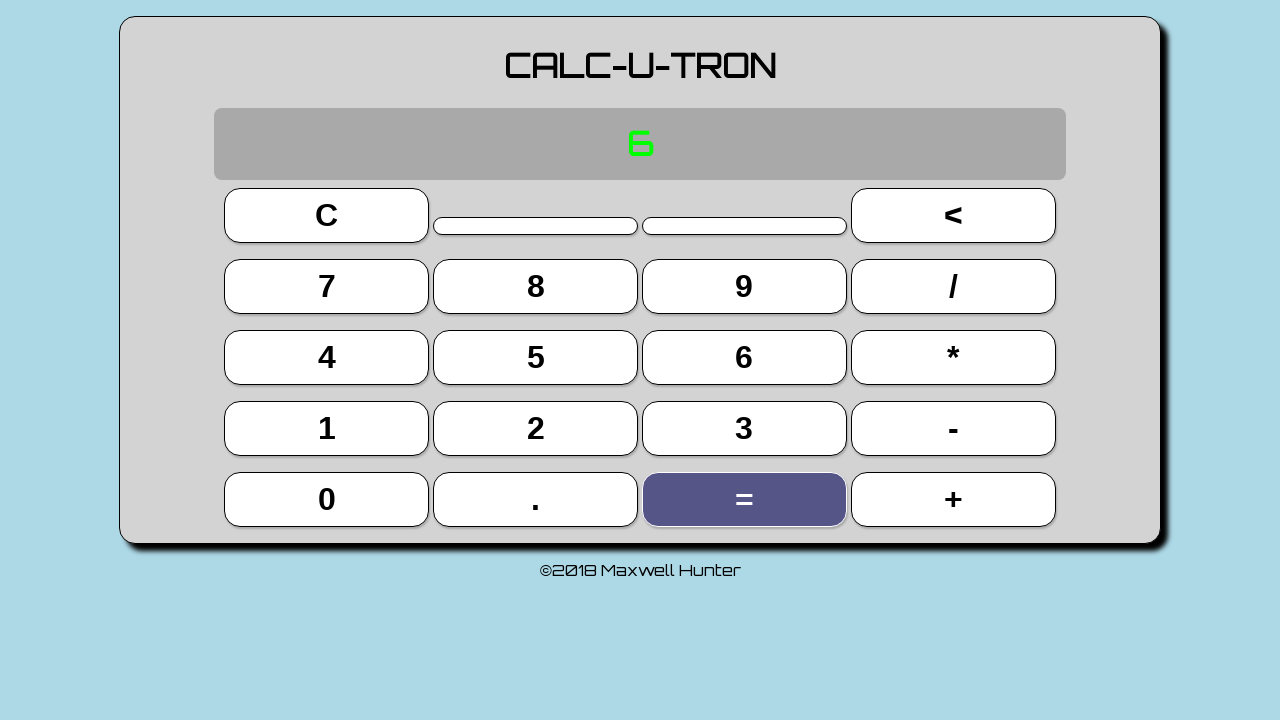

Clicked + button for second addition at (953, 499) on button >> nth=19
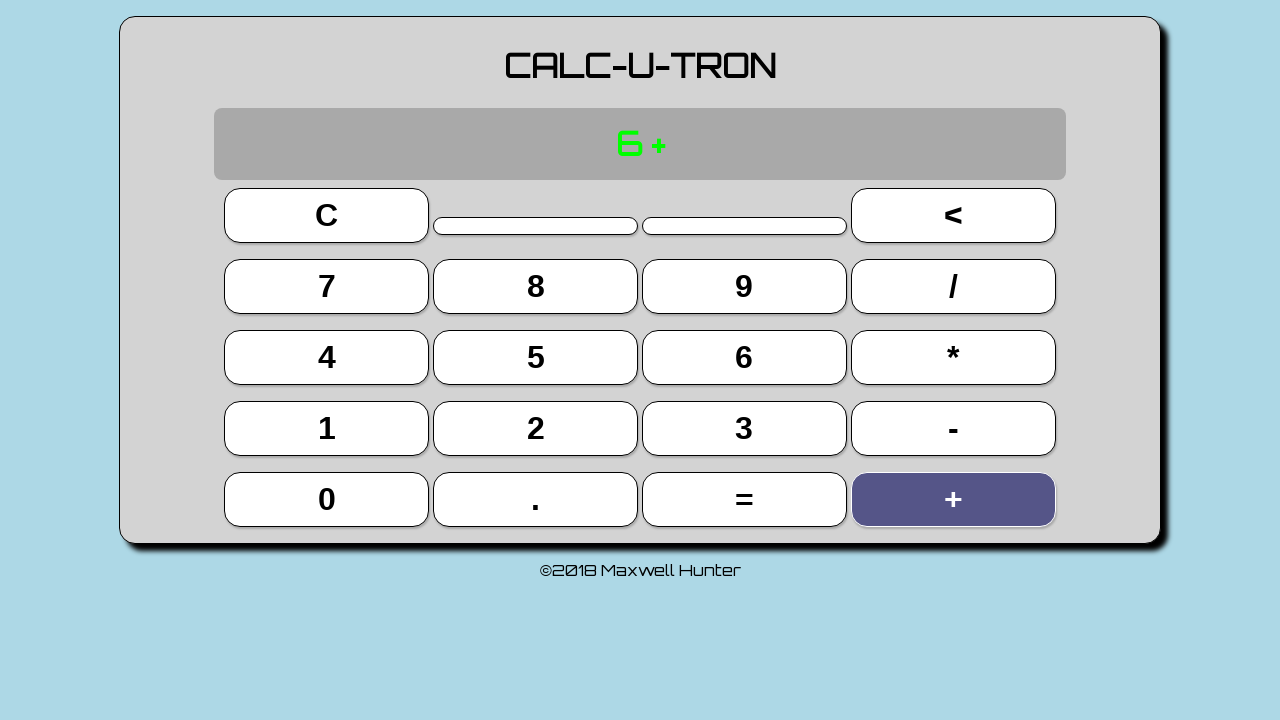

Clicked button 3 for second operand at (744, 428) on button >> nth=14
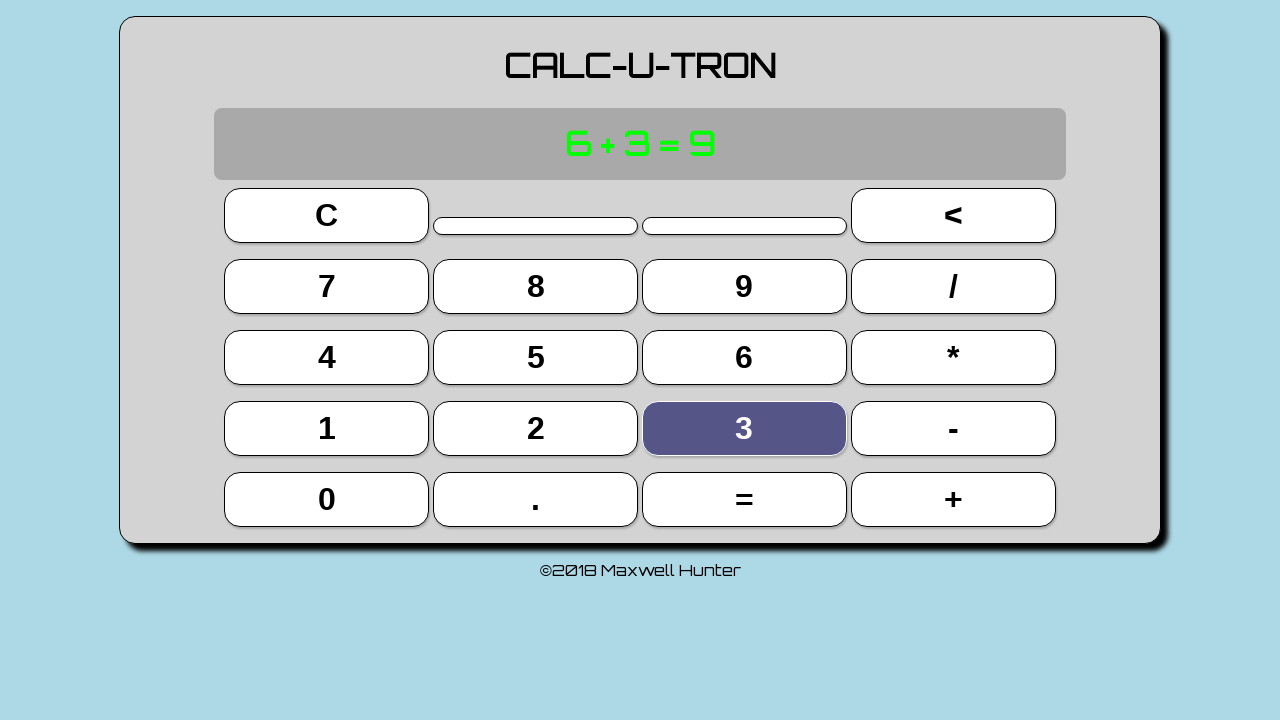

Clicked = button to complete second addition (6+3=9) at (744, 499) on button >> nth=18
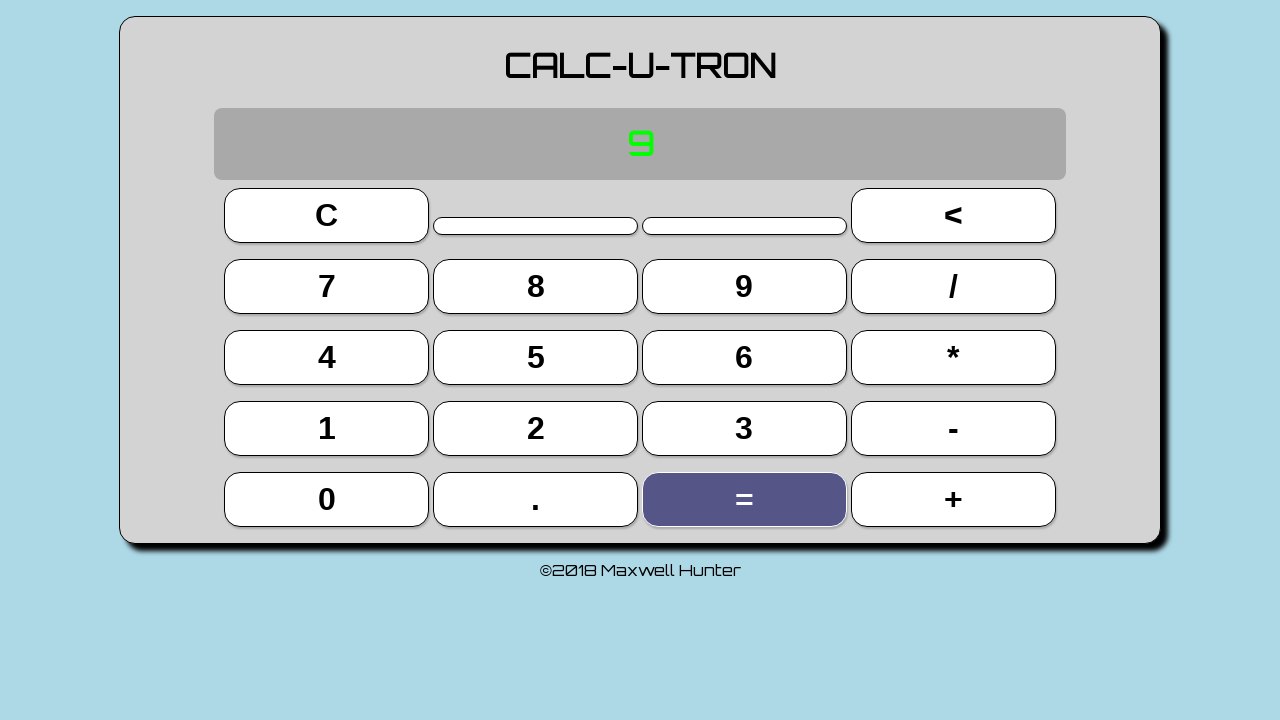

Located display element
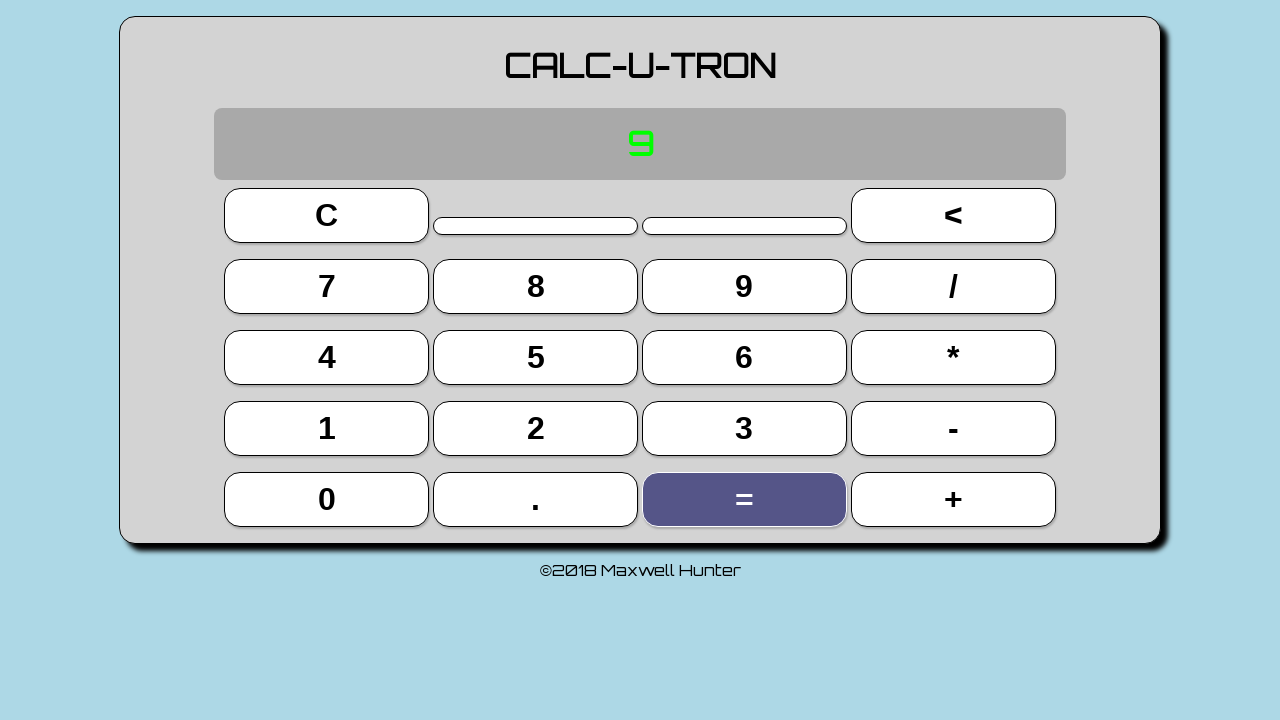

Verified calculator display shows 9
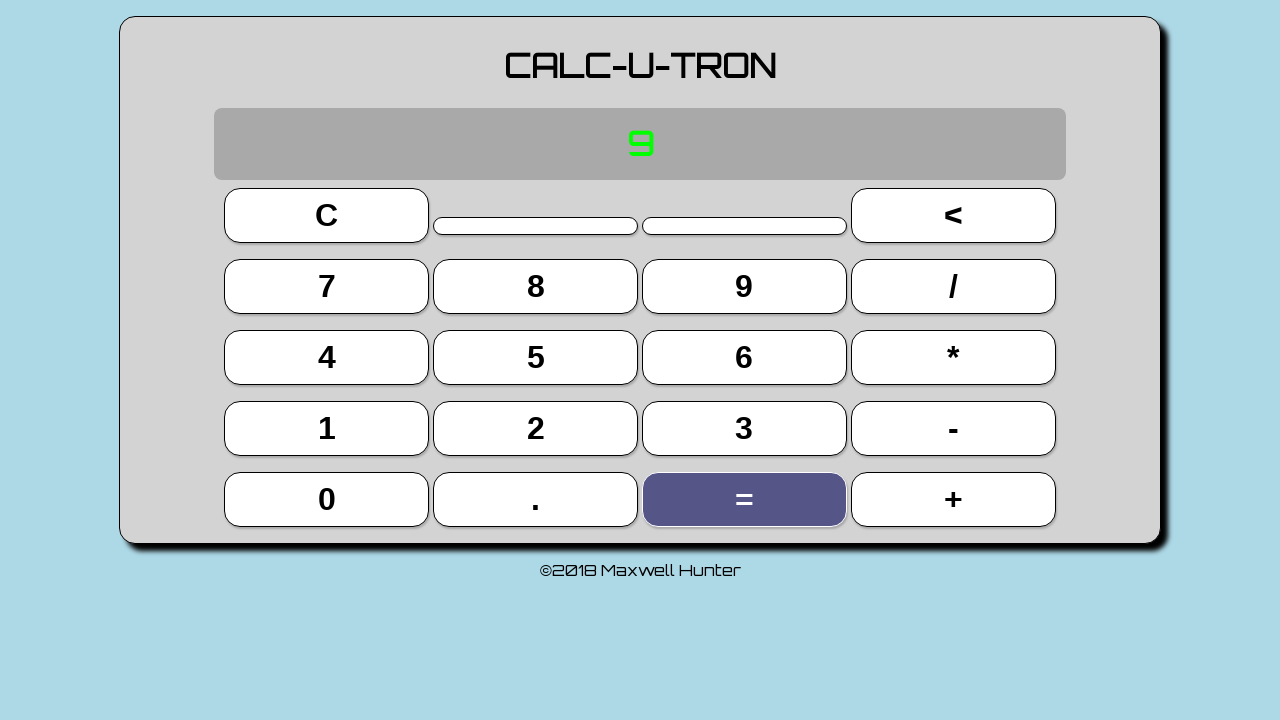

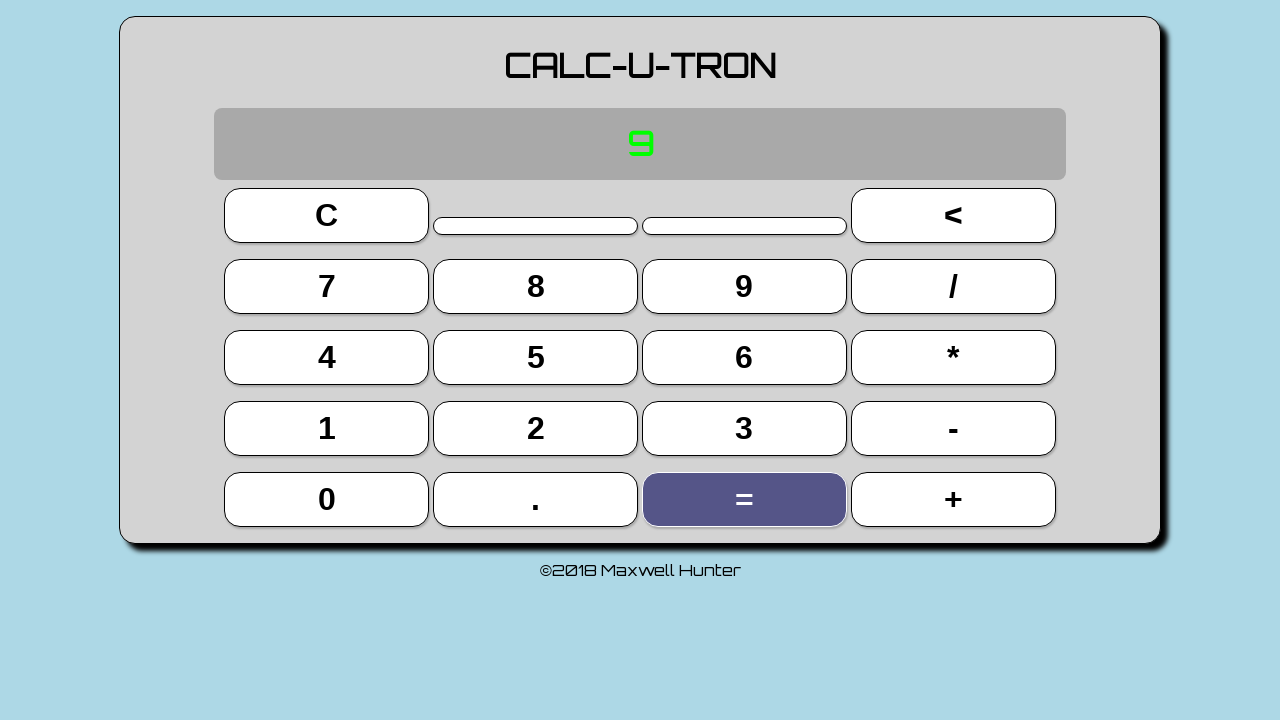